Tests opening a new browser window, repositioning it, and navigating to a different page in the new window. Verifies that two windows are open.

Starting URL: http://the-internet.herokuapp.com/windows

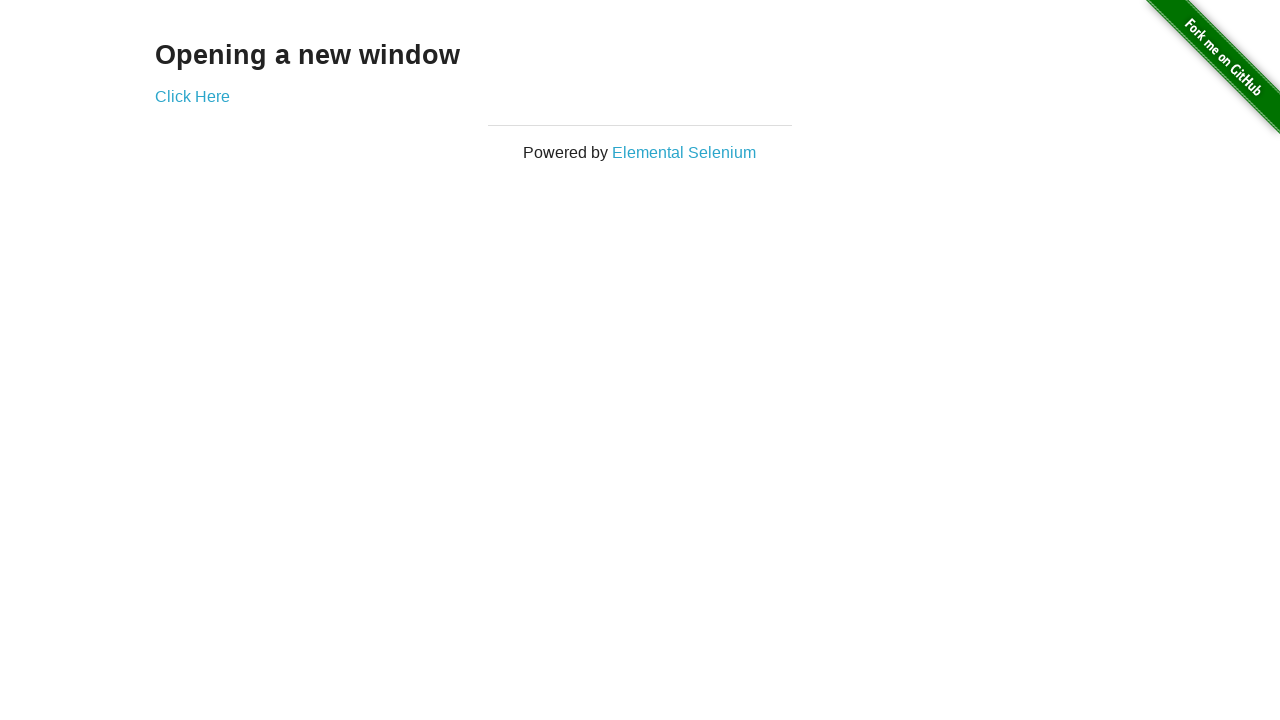

Opened a new browser window
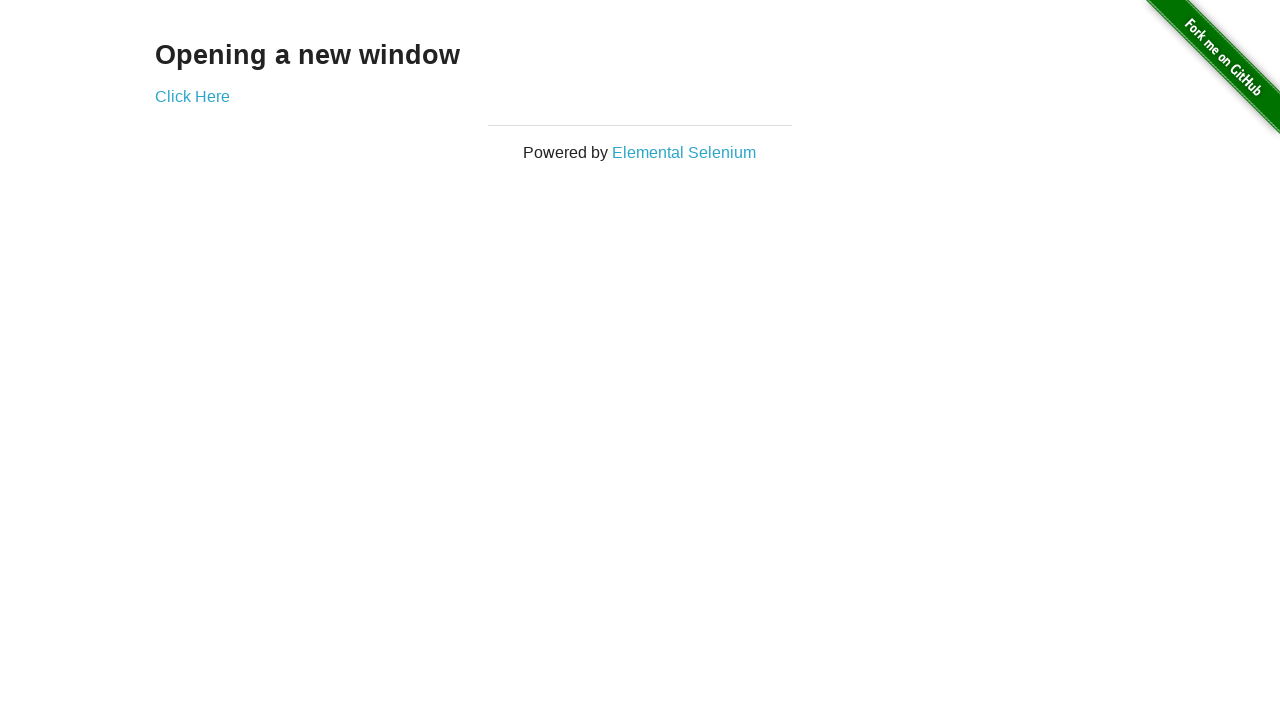

Navigated new window to typos page
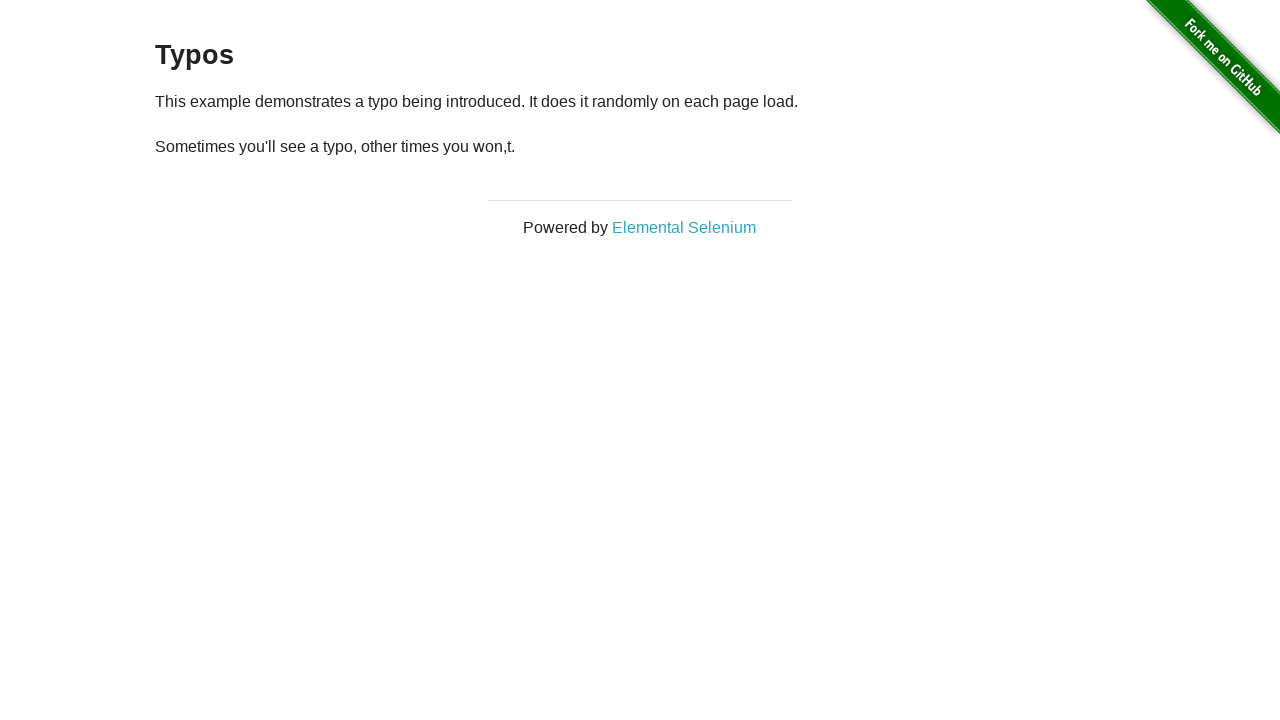

Verified that 2 windows are open
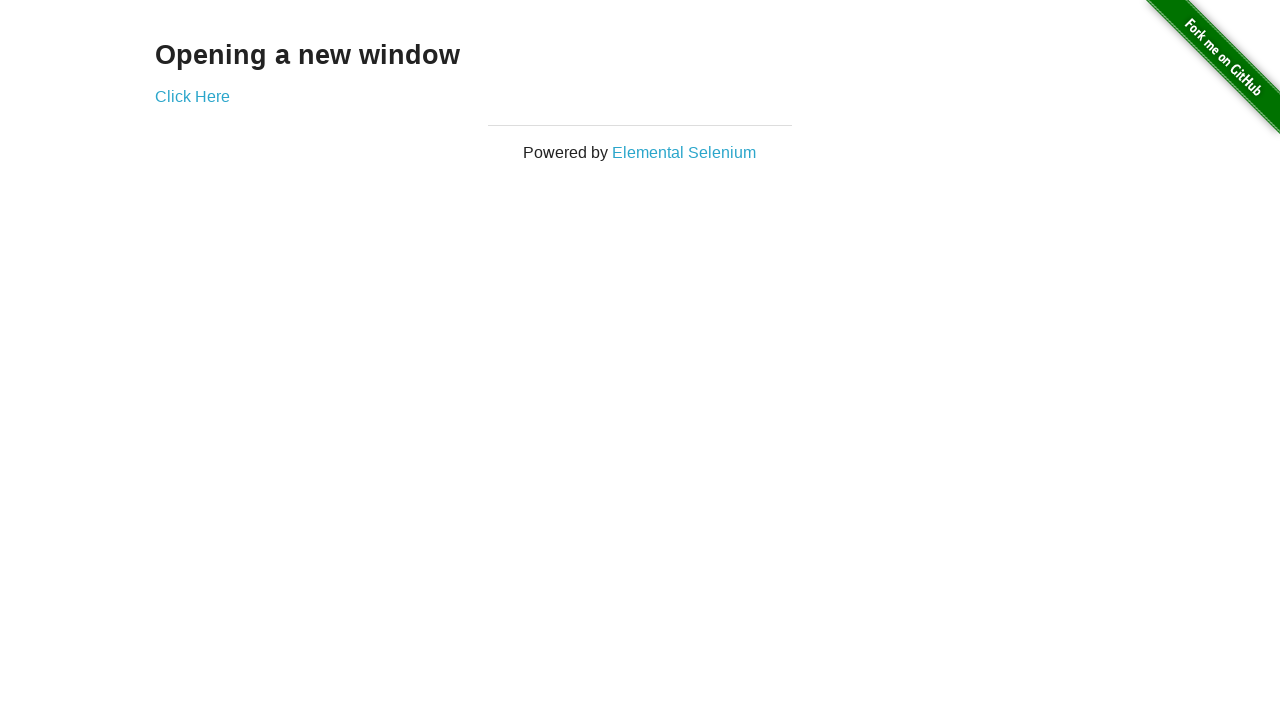

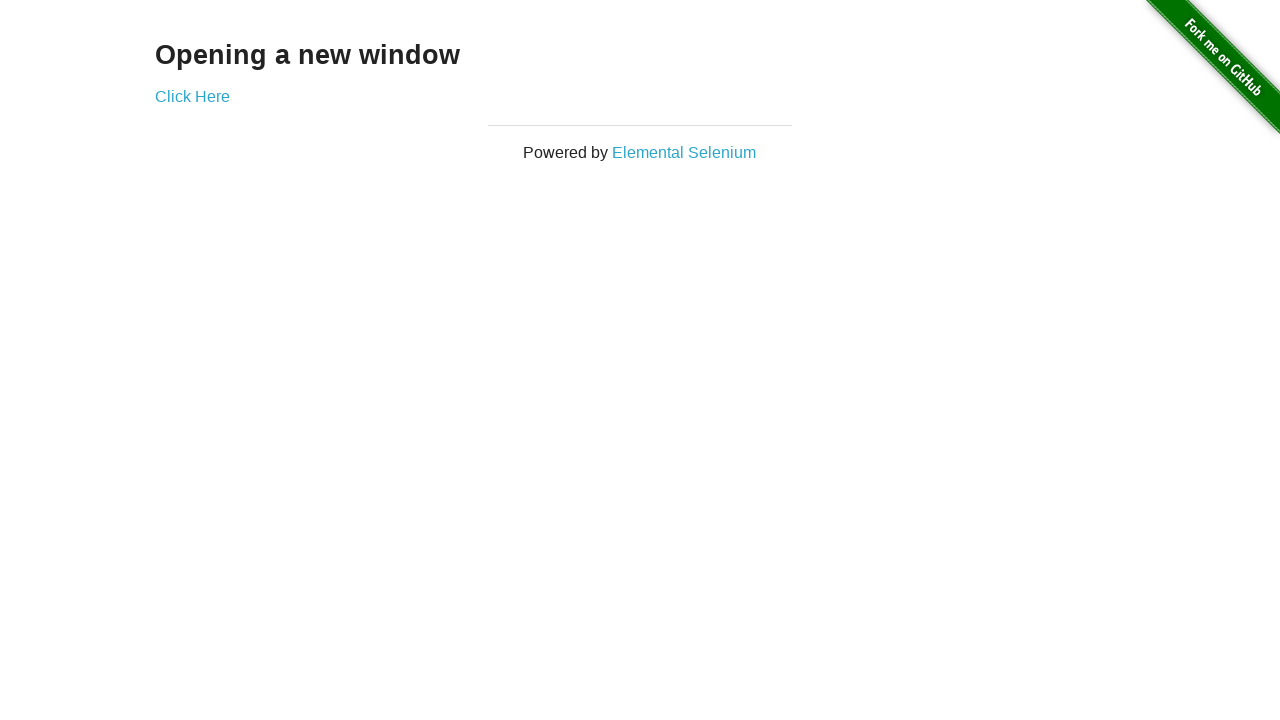